Tests prompt dialog by navigating to the Textbox tab, entering text in a prompt, and verifying the resulting message

Starting URL: http://demo.automationtesting.in/Alerts.html

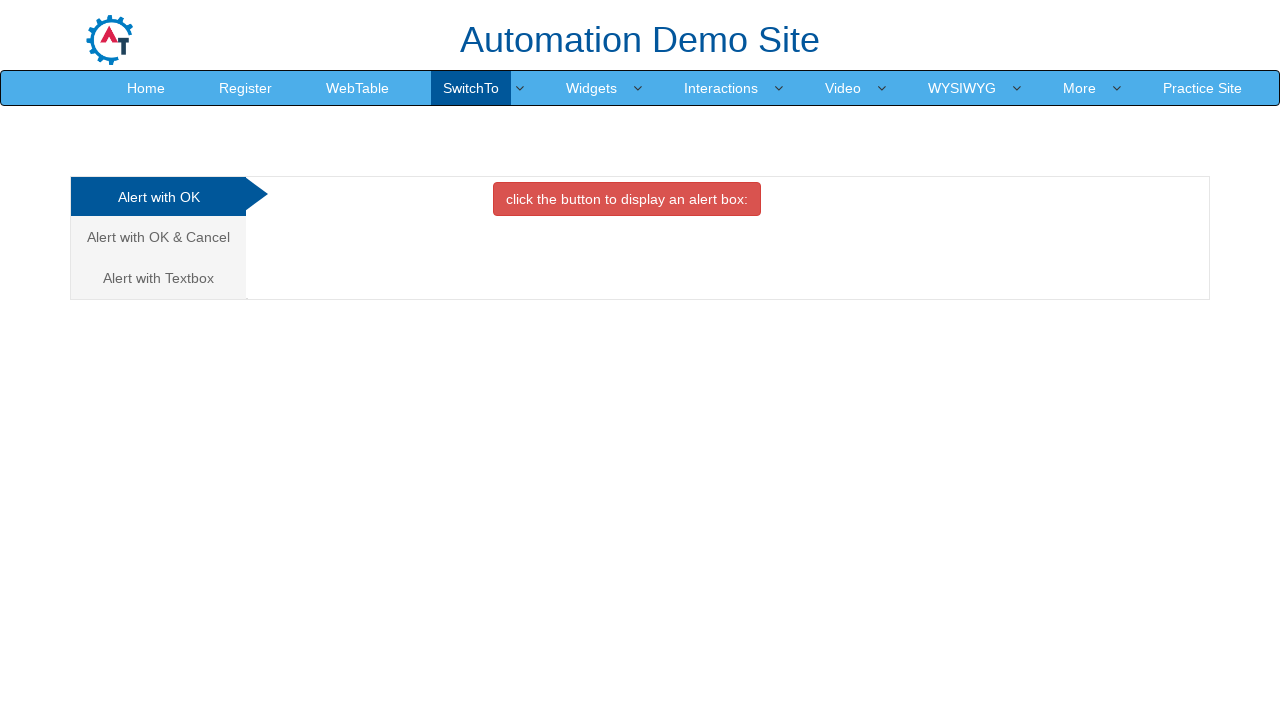

Clicked on Alert with Textbox tab at (158, 278) on a[href='#Textbox']
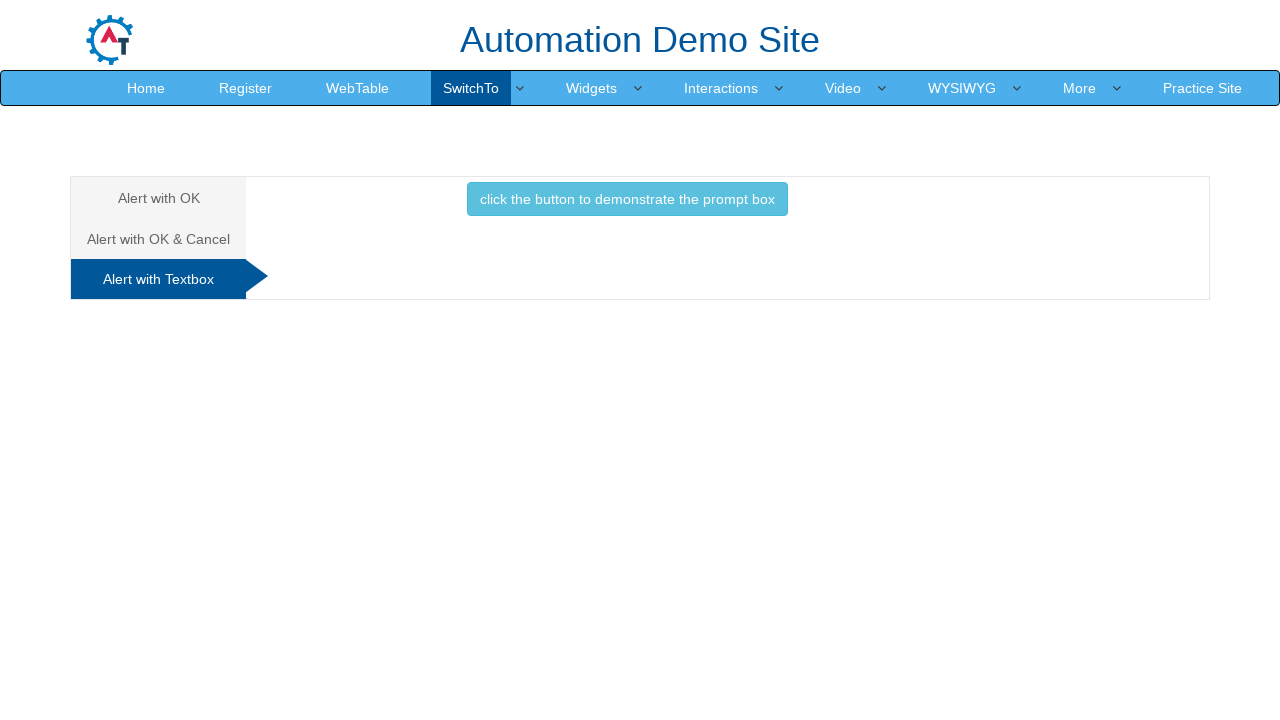

Set up dialog handler to accept prompt with 'mehmet ali'
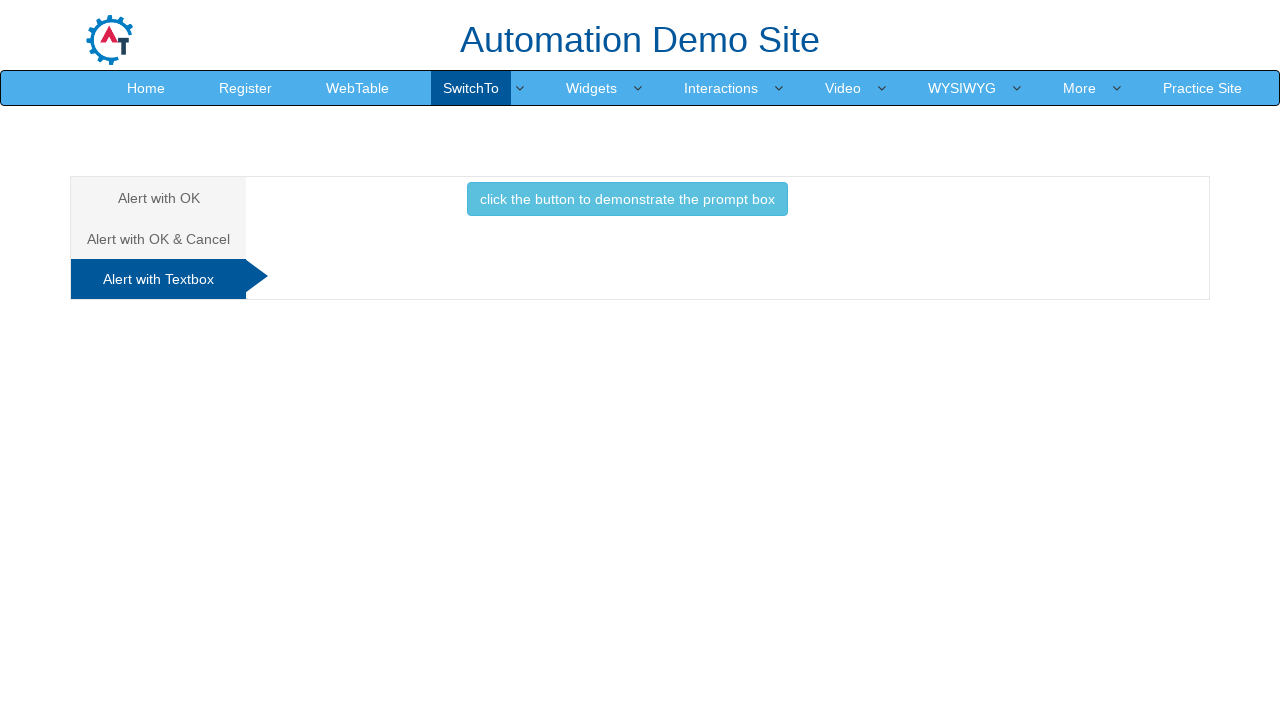

Clicked button to display prompt box at (627, 199) on button[onclick='promptbox()']
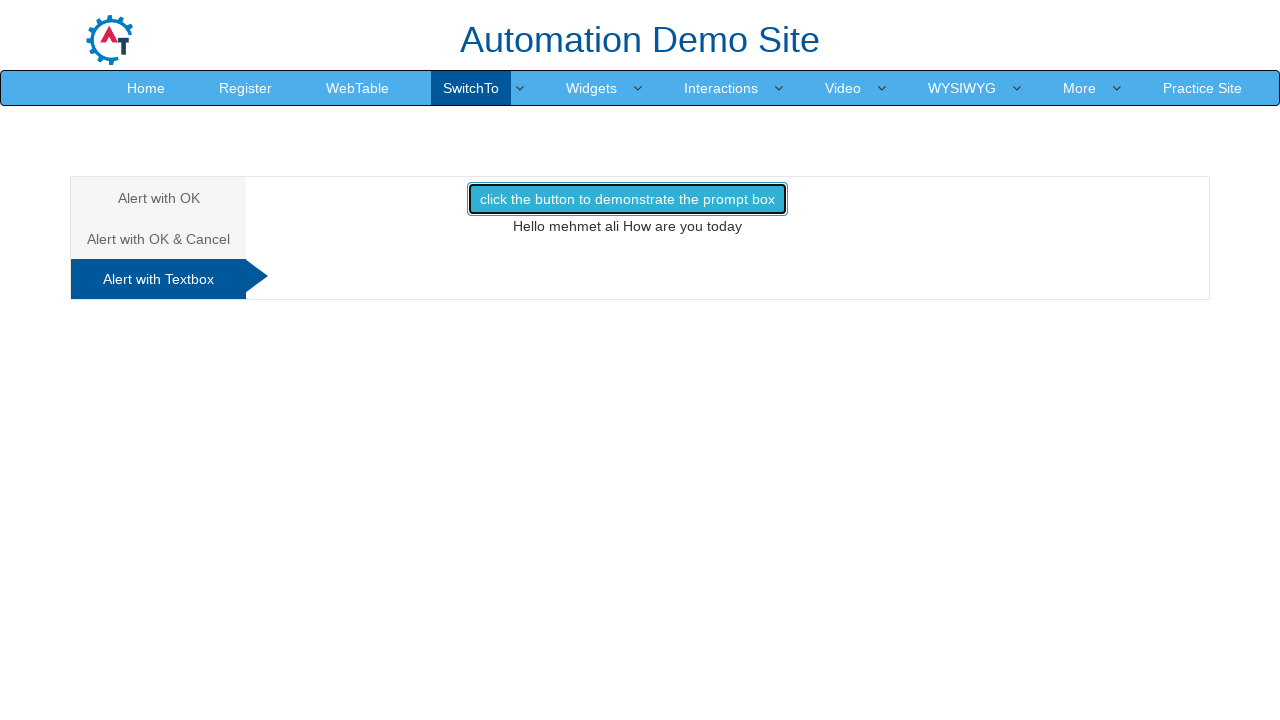

Result message appeared after prompt dialog handling
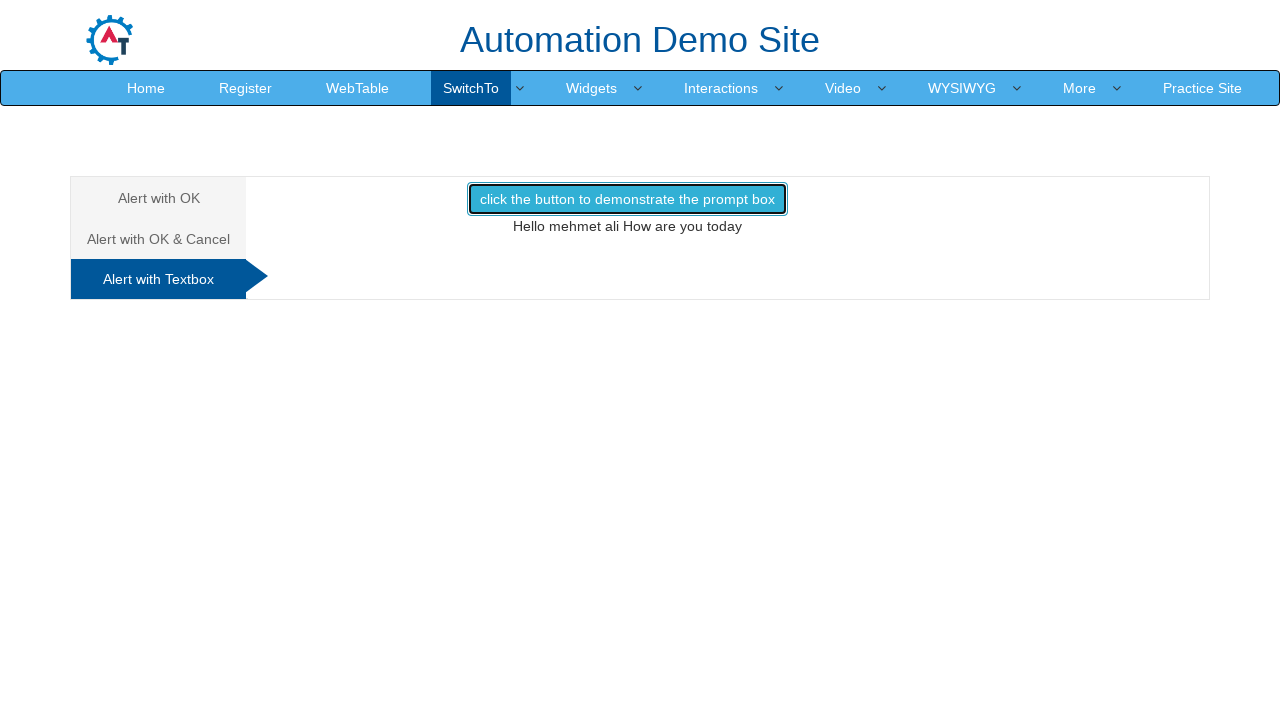

Retrieved result message text
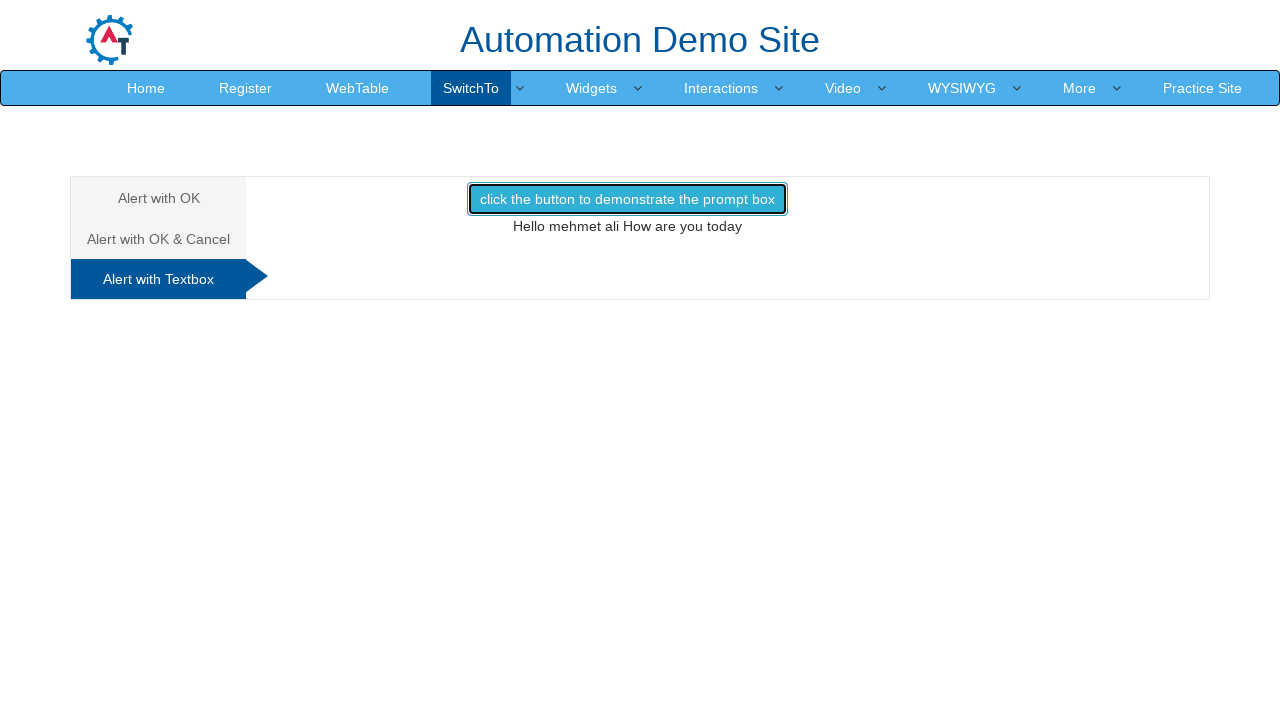

Verified result message matches expected text 'Hello mehmet ali How are you today'
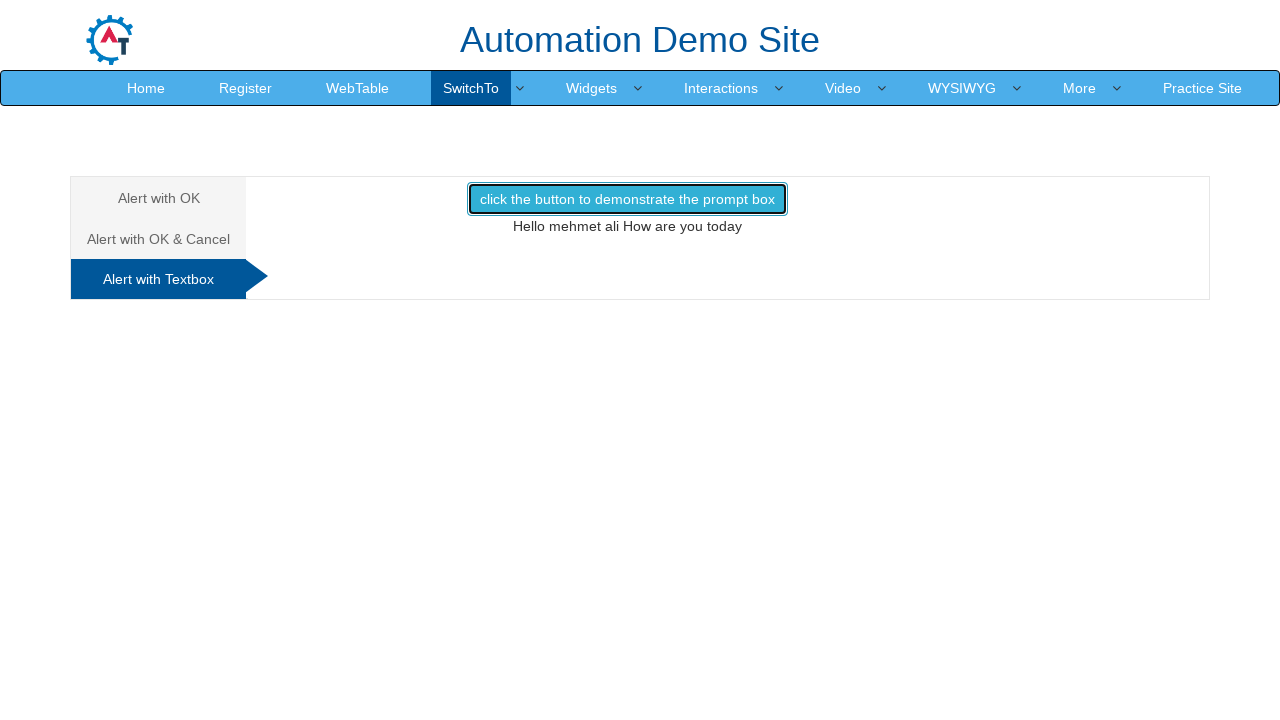

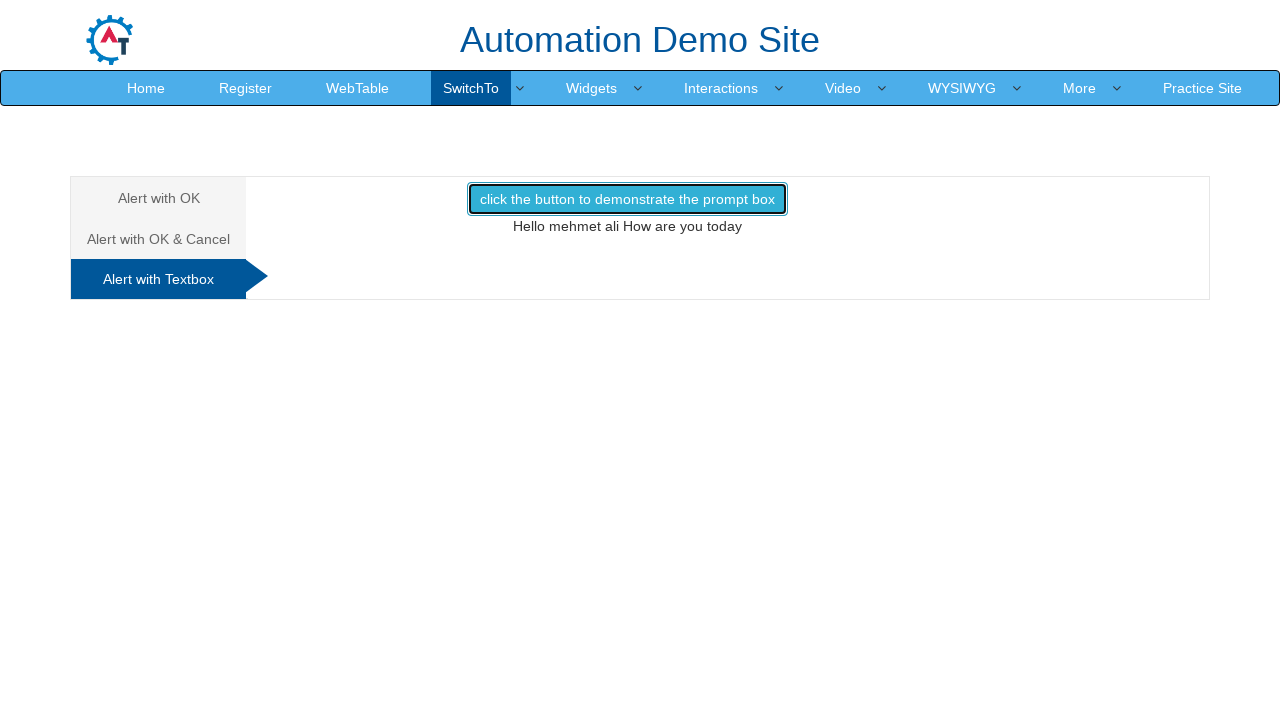